Navigates to noKodr staging application and verifies the page title

Starting URL: https://app-staging.nokodr.com/

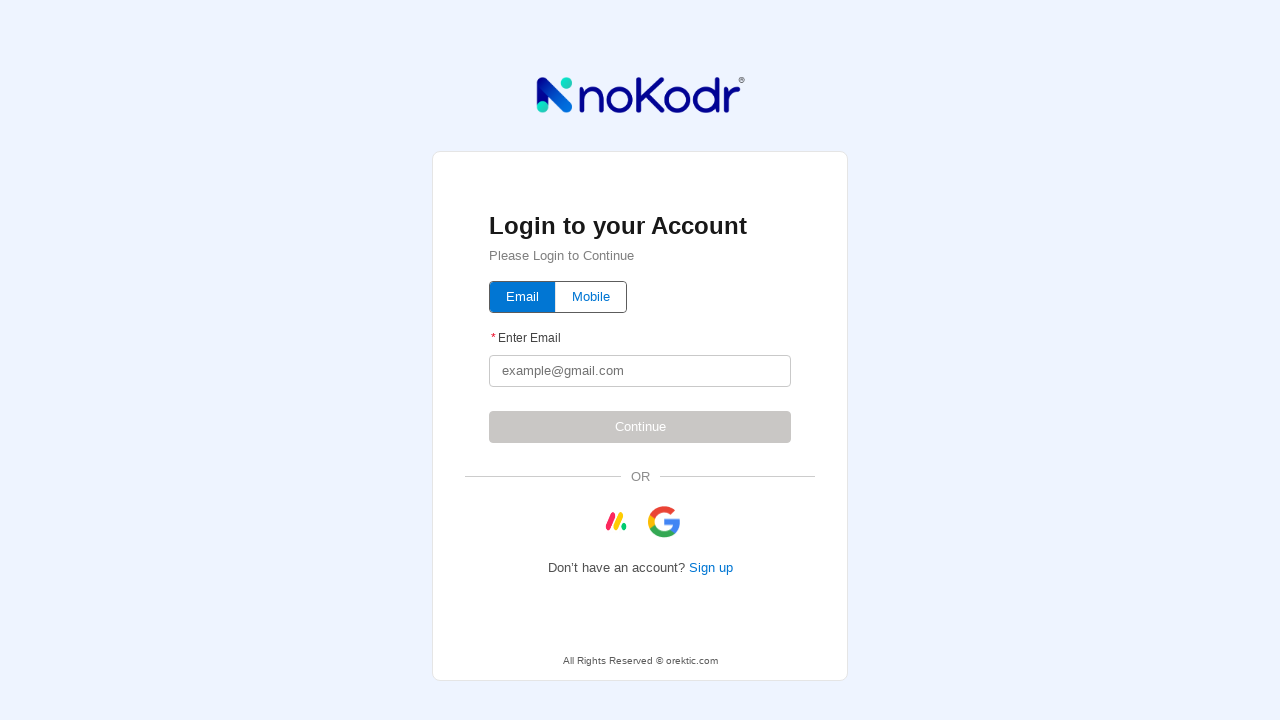

Navigated to noKodr staging application at https://app-staging.nokodr.com/
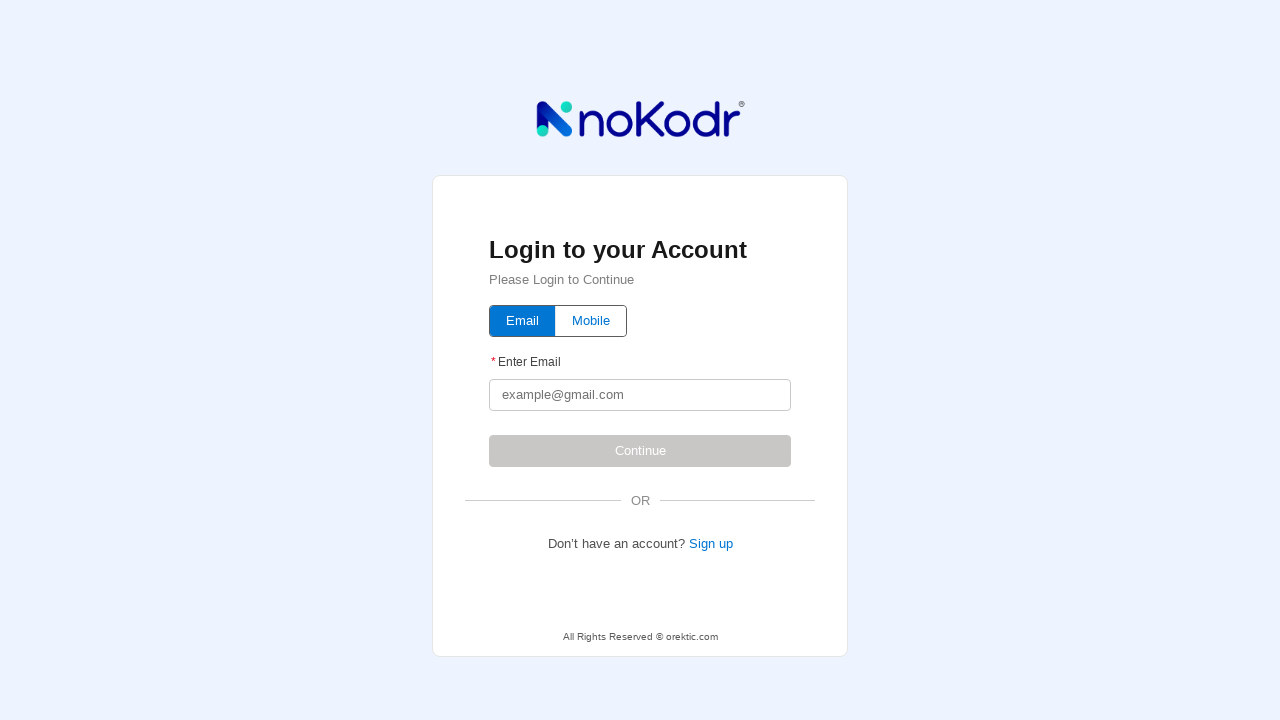

Retrieved page title
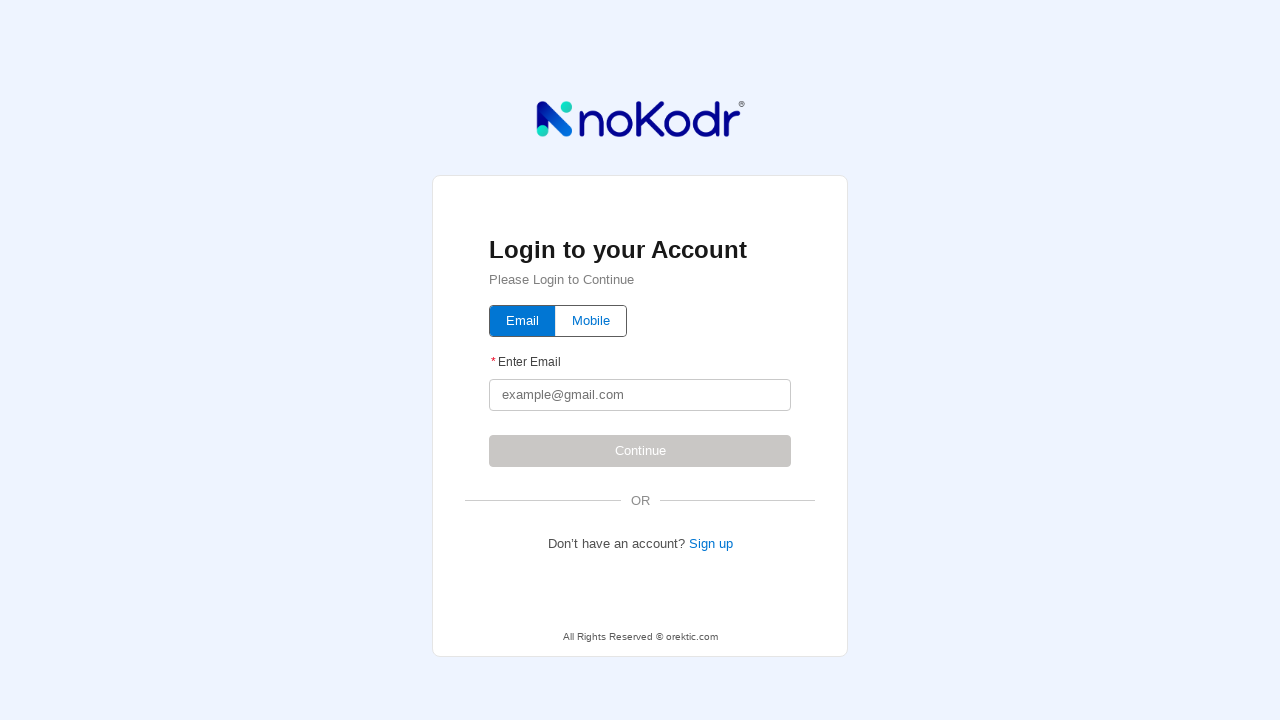

Set expected title to 'noKodr'
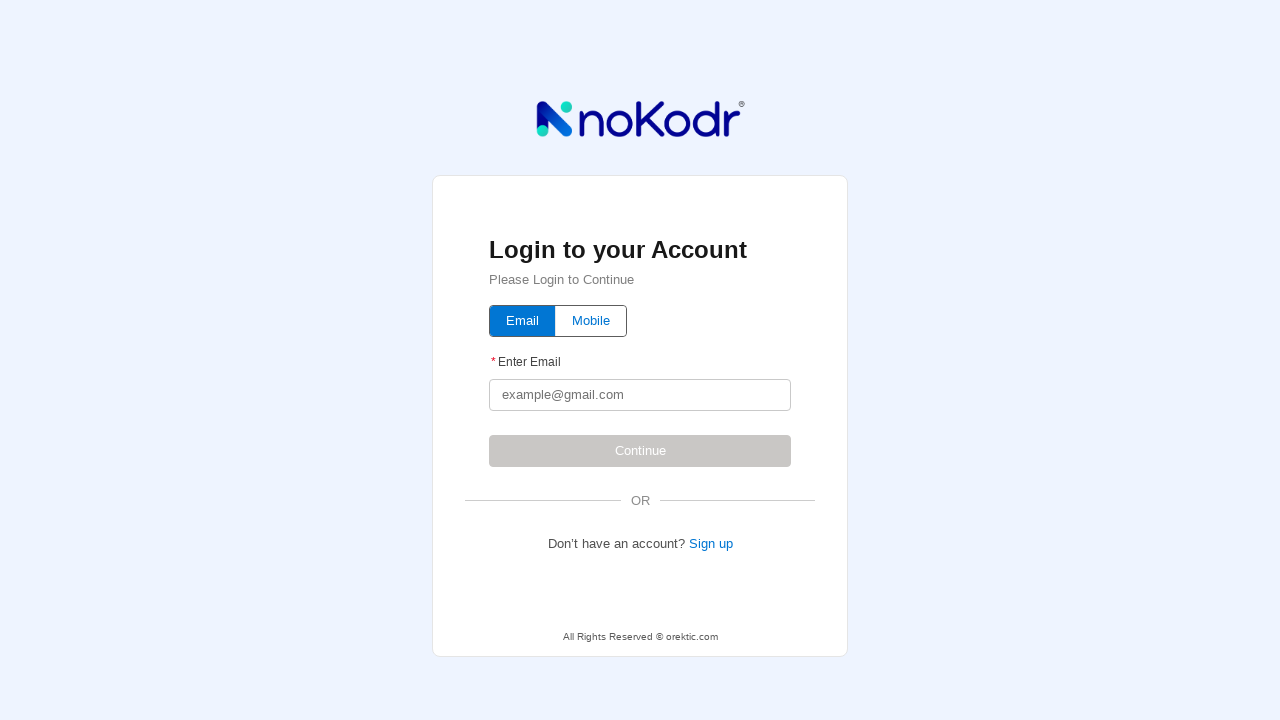

Page title matches expected value 'noKodr' - verified user is on noKodr webpage
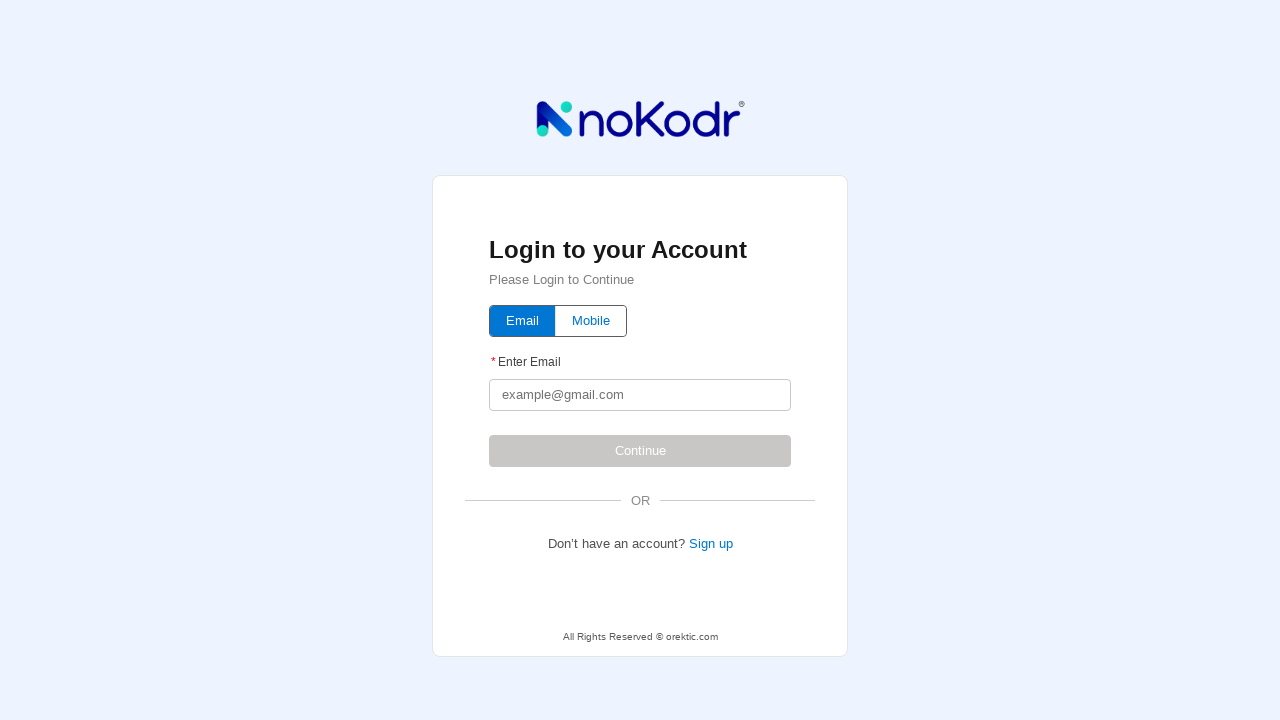

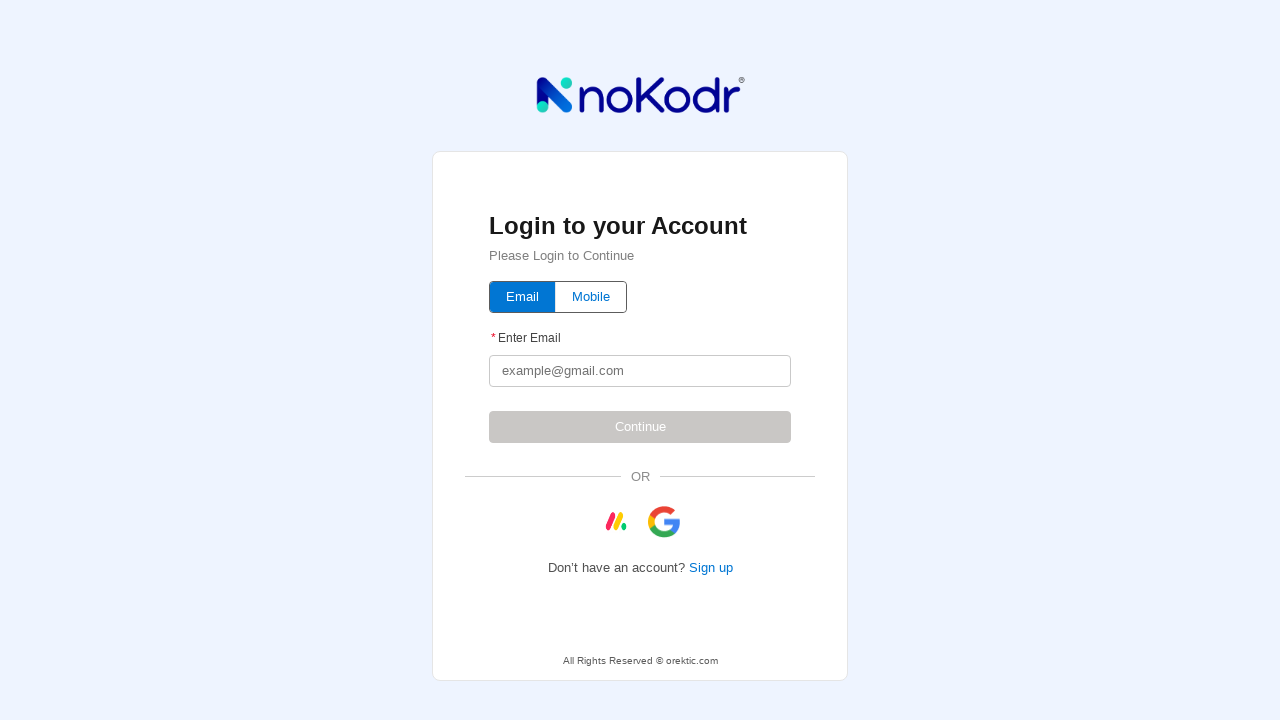